Tests the login form validation by clicking the login button without entering any credentials and verifying the appropriate error message is displayed.

Starting URL: https://www.saucedemo.com/

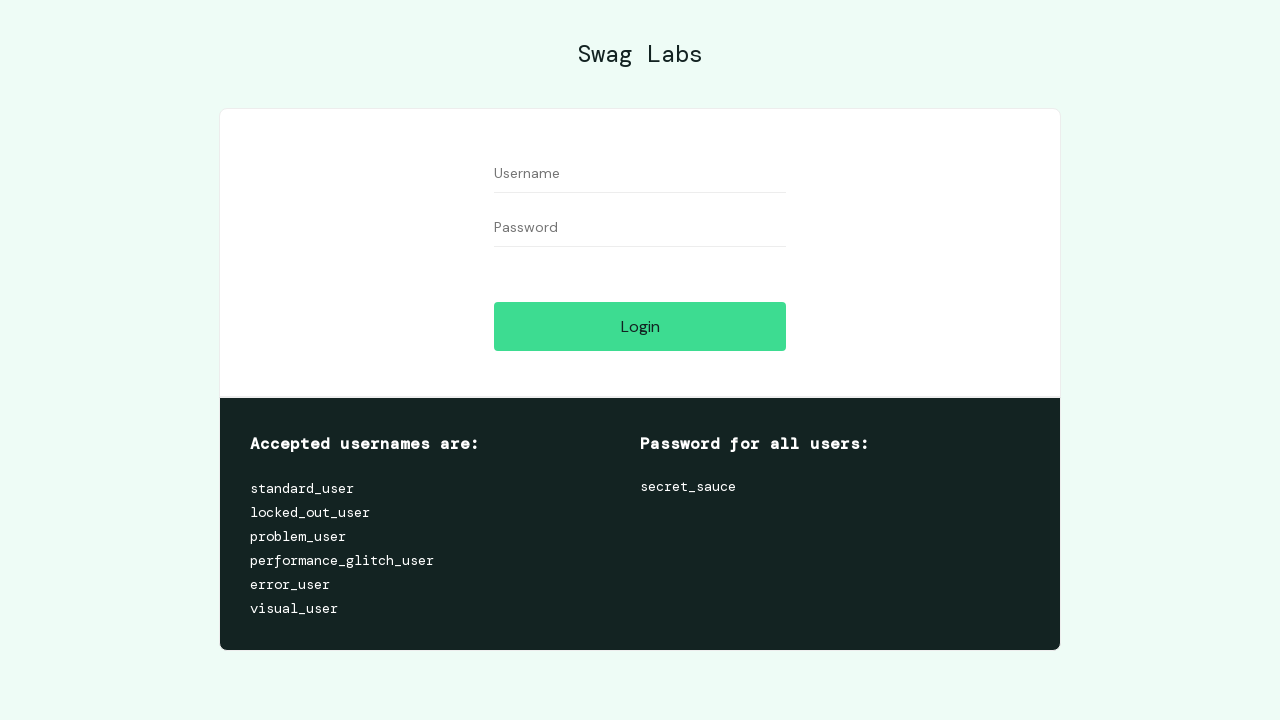

Login button became visible
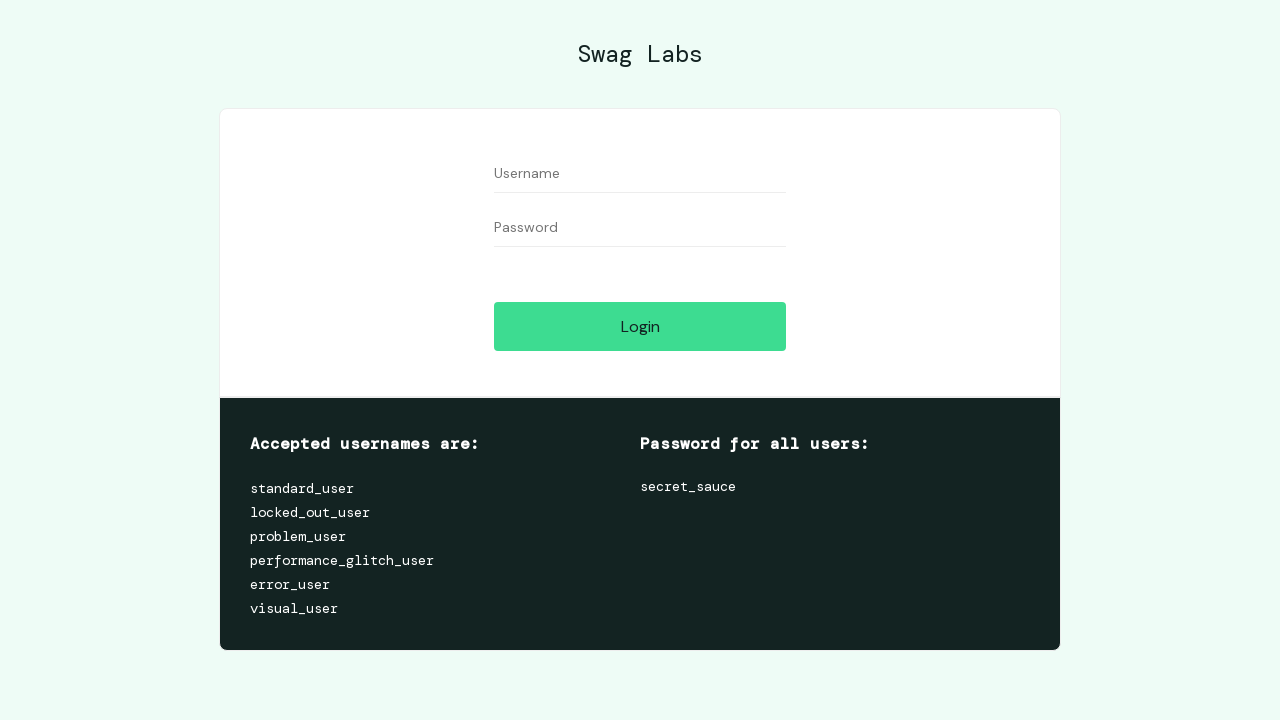

Clicked login button without entering credentials at (640, 326) on *[data-test='login-button']
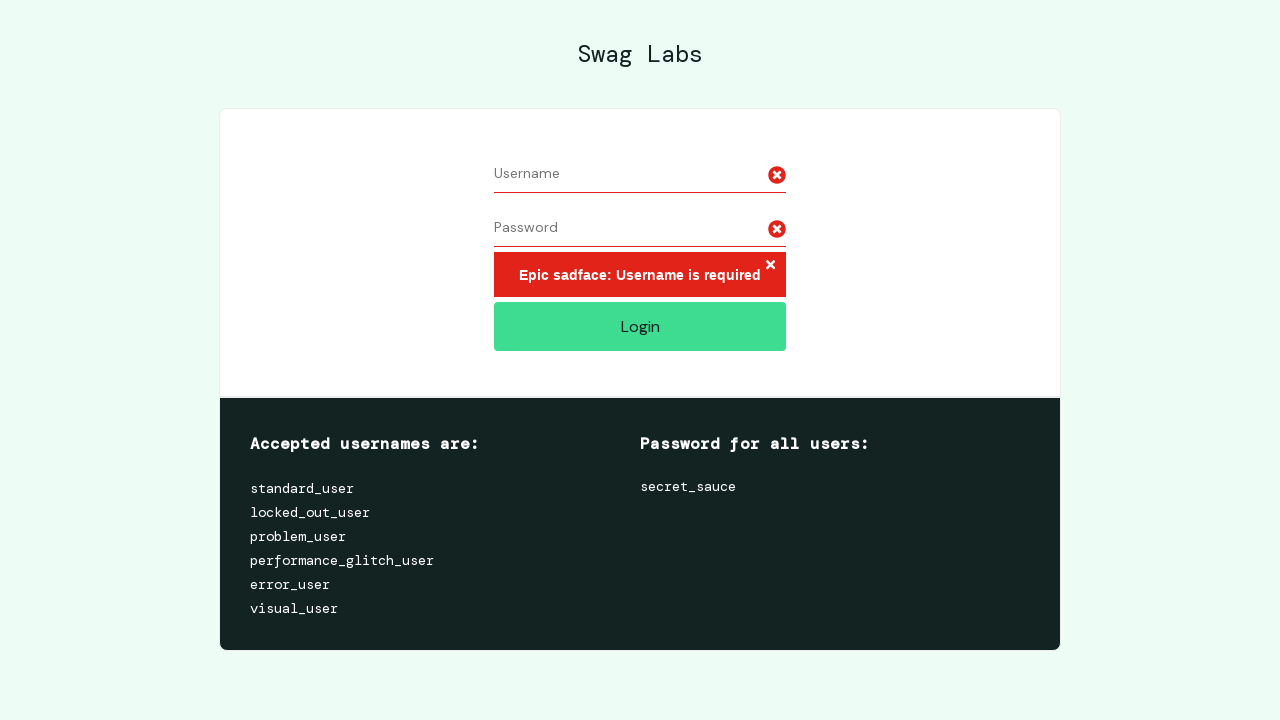

Retrieved error message text
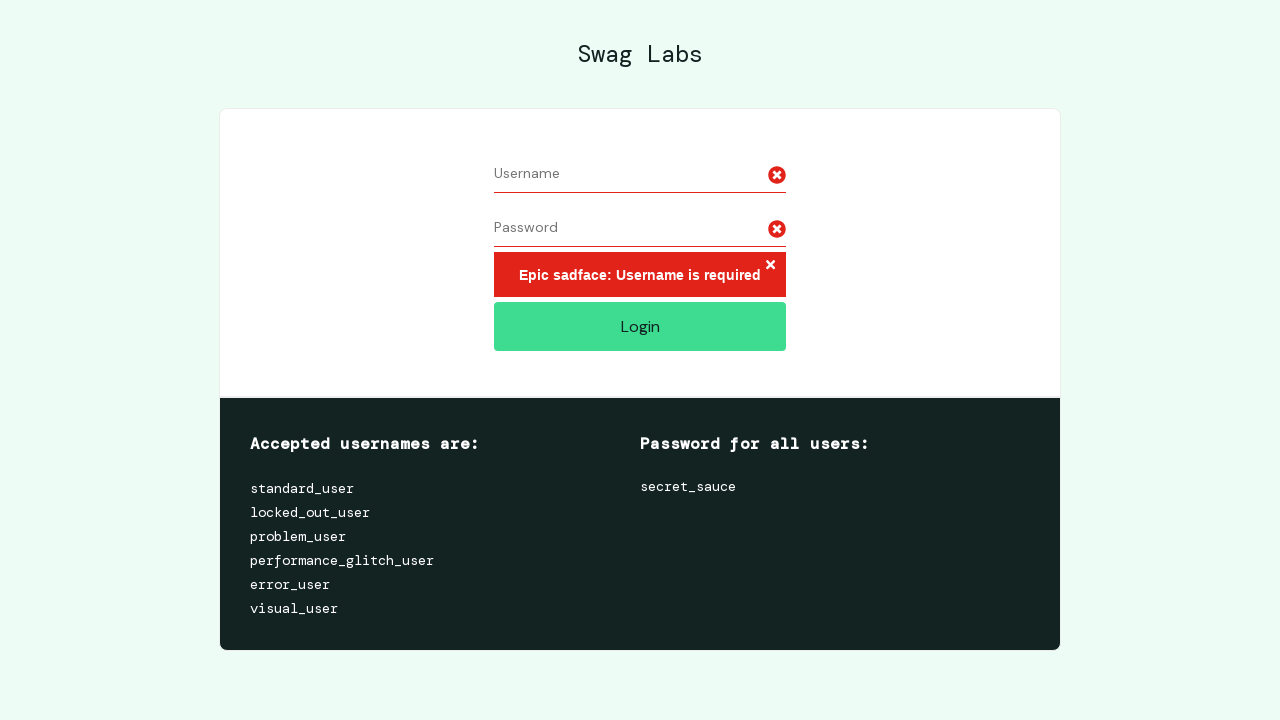

Verified error message: 'Epic sadface: Username is required'
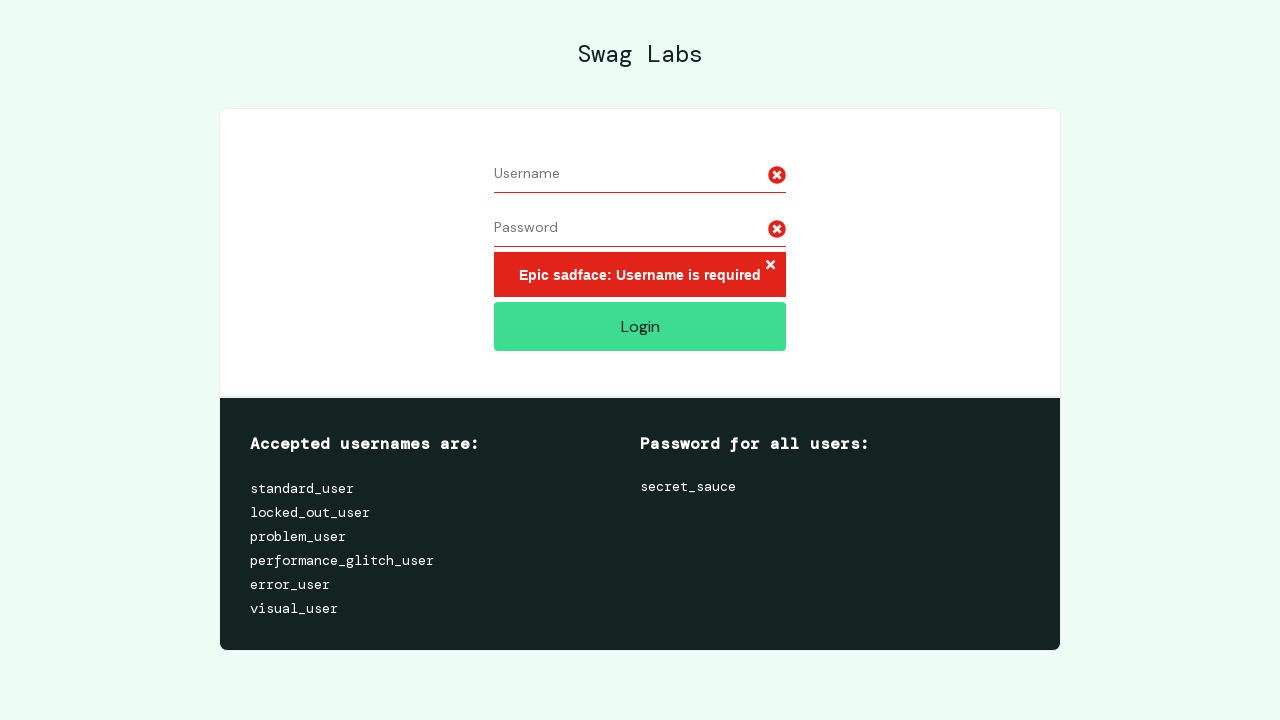

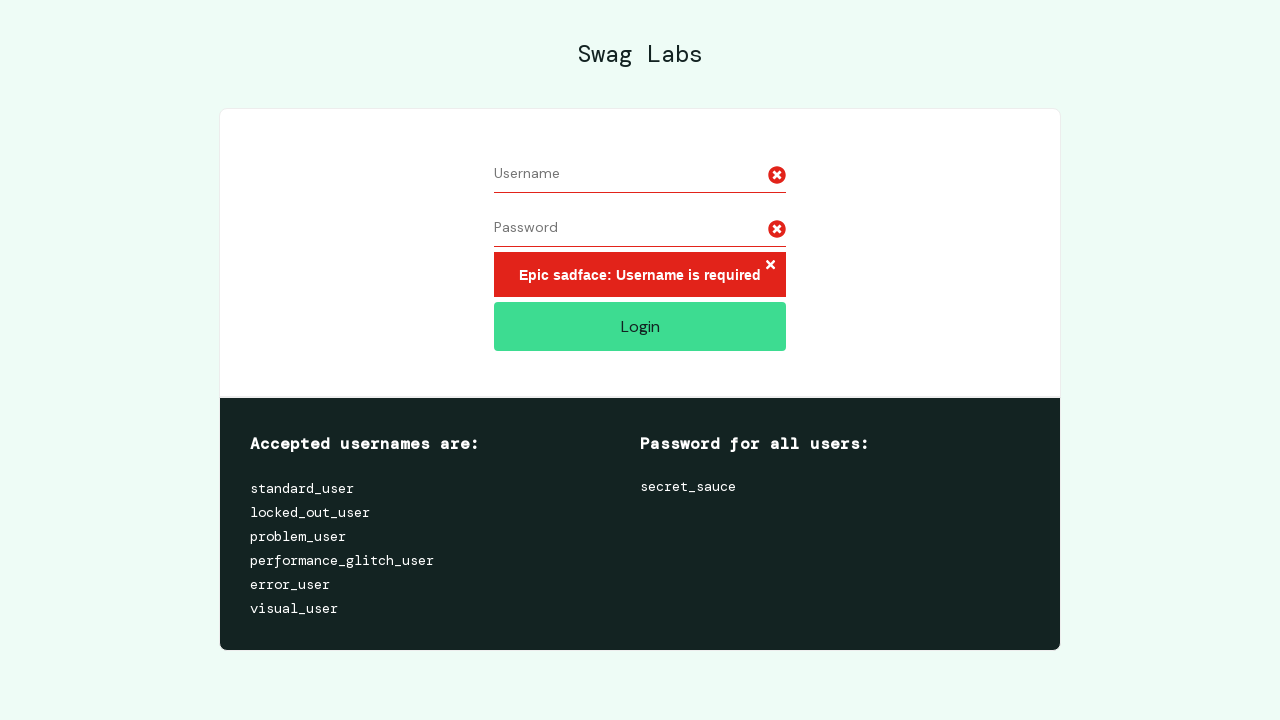